Tests opening multiple links in new tabs by iterating through footer links and opening each in a new tab using keyboard shortcuts

Starting URL: https://rahulshettyacademy.com/AutomationPractice/

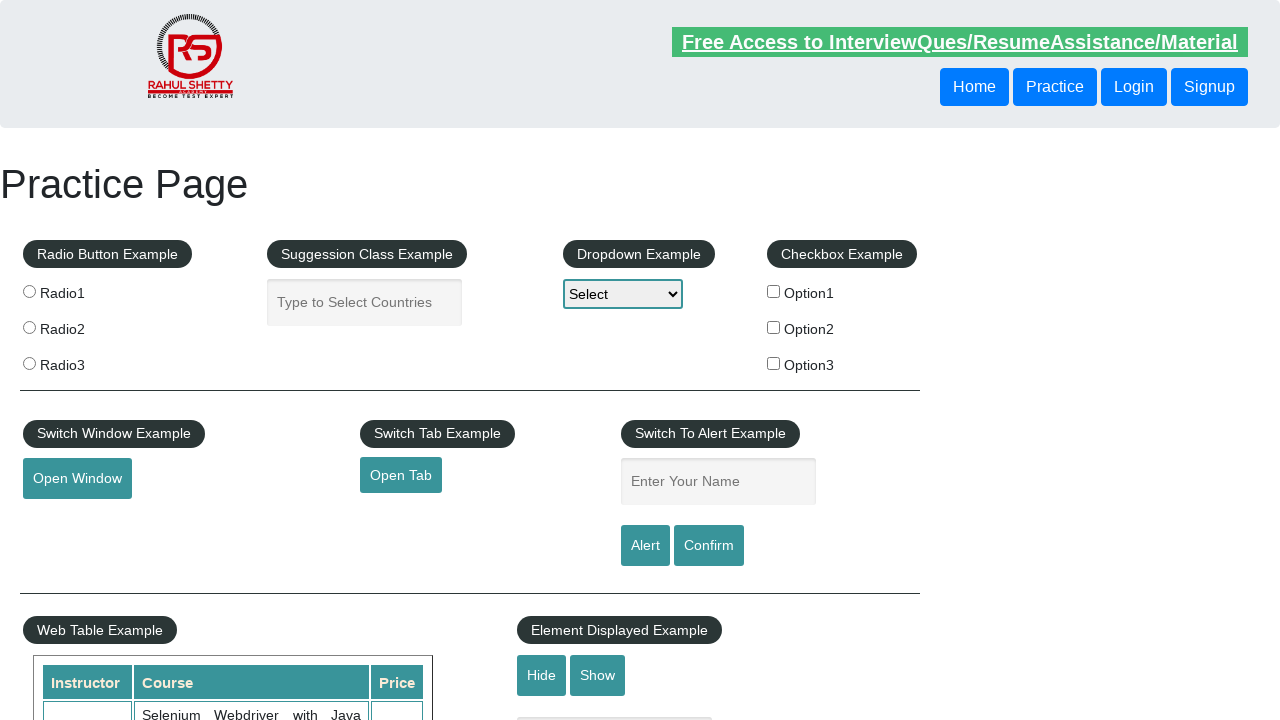

Footer section loaded - waited for gf-BIG div
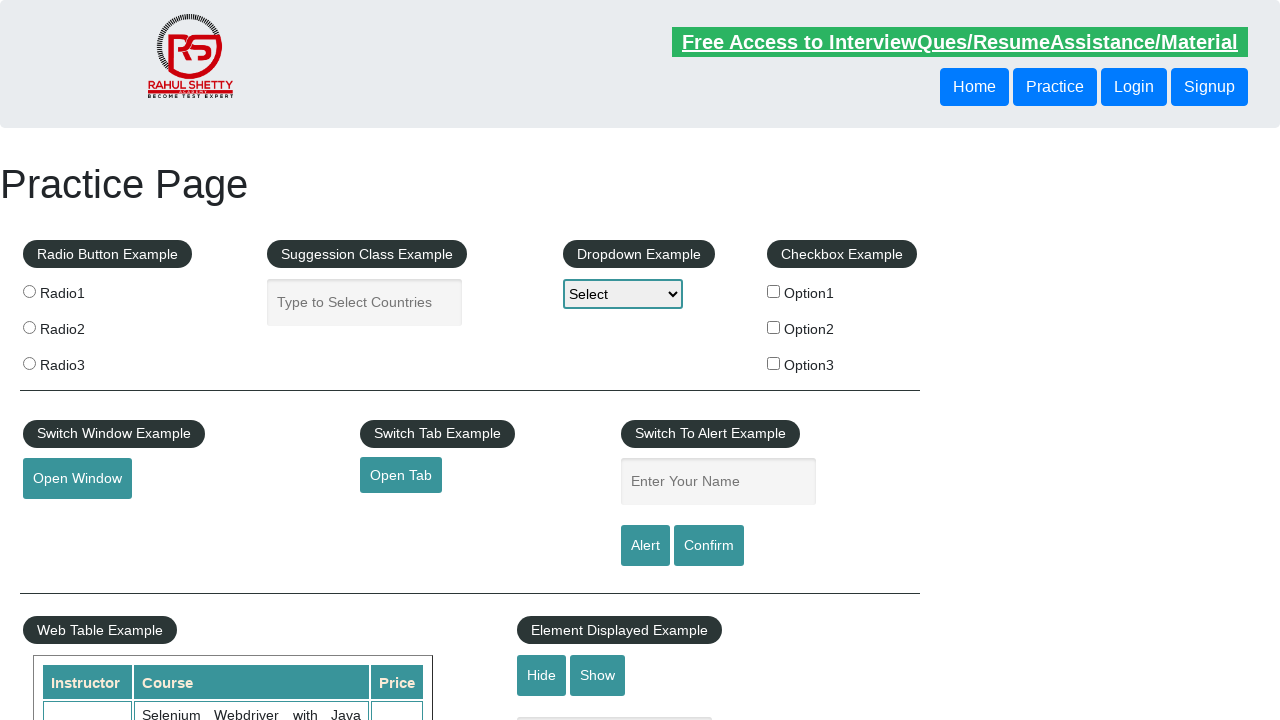

Located footer links in first column
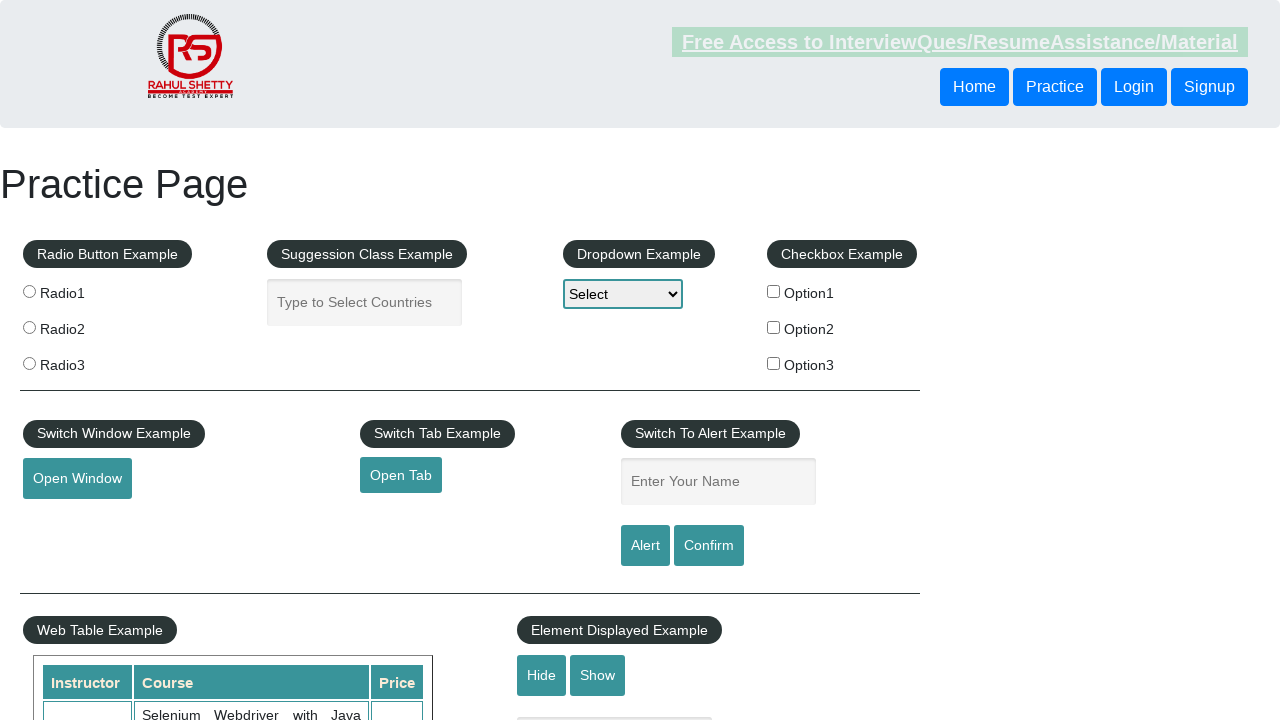

Found 5 footer links to open
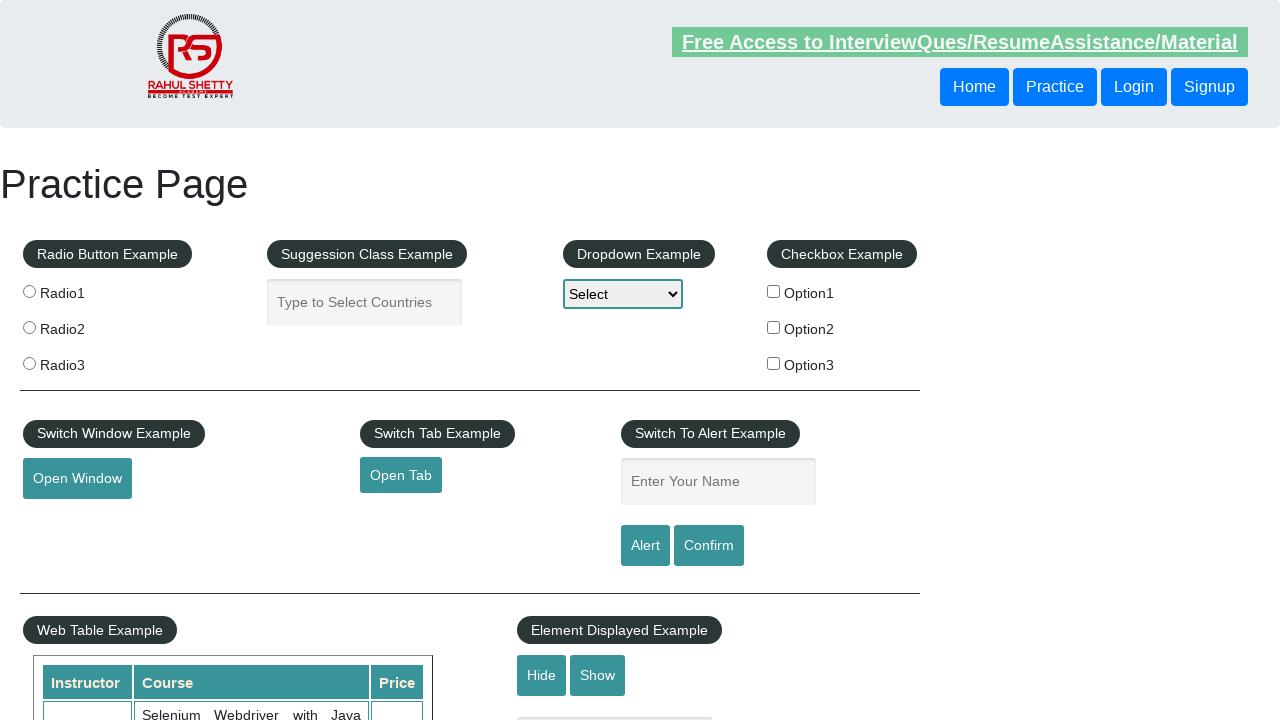

Opened footer link 1 in new tab using Ctrl+Click at (68, 520) on xpath=//div[@id='gf-BIG']/table/tbody/tr/td[1]/ul//a >> nth=1
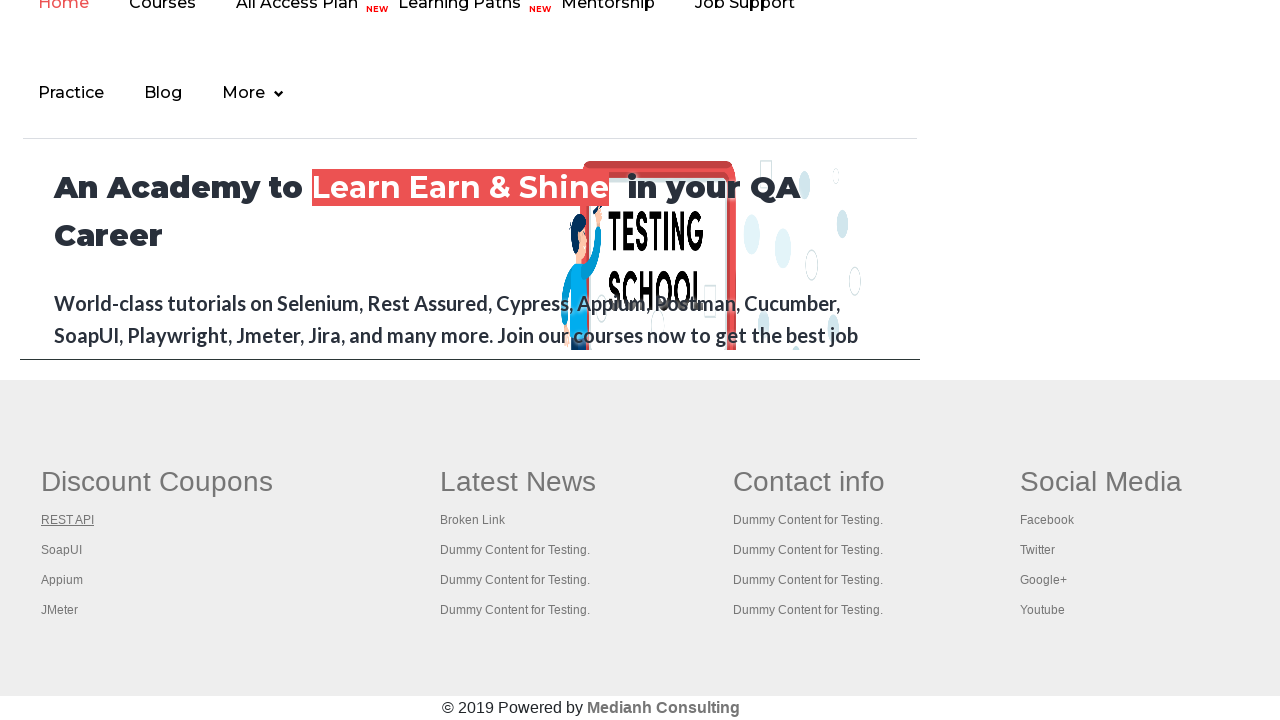

New tab 1 finished loading
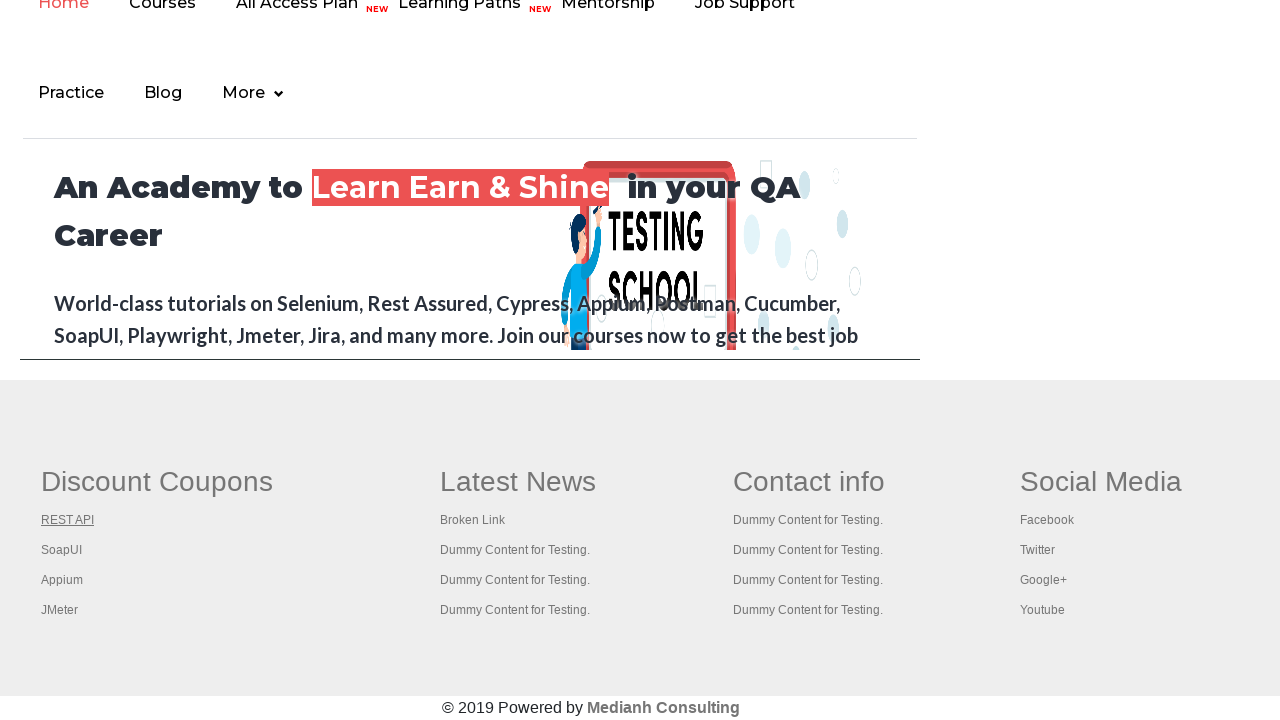

Opened footer link 2 in new tab using Ctrl+Click at (62, 550) on xpath=//div[@id='gf-BIG']/table/tbody/tr/td[1]/ul//a >> nth=2
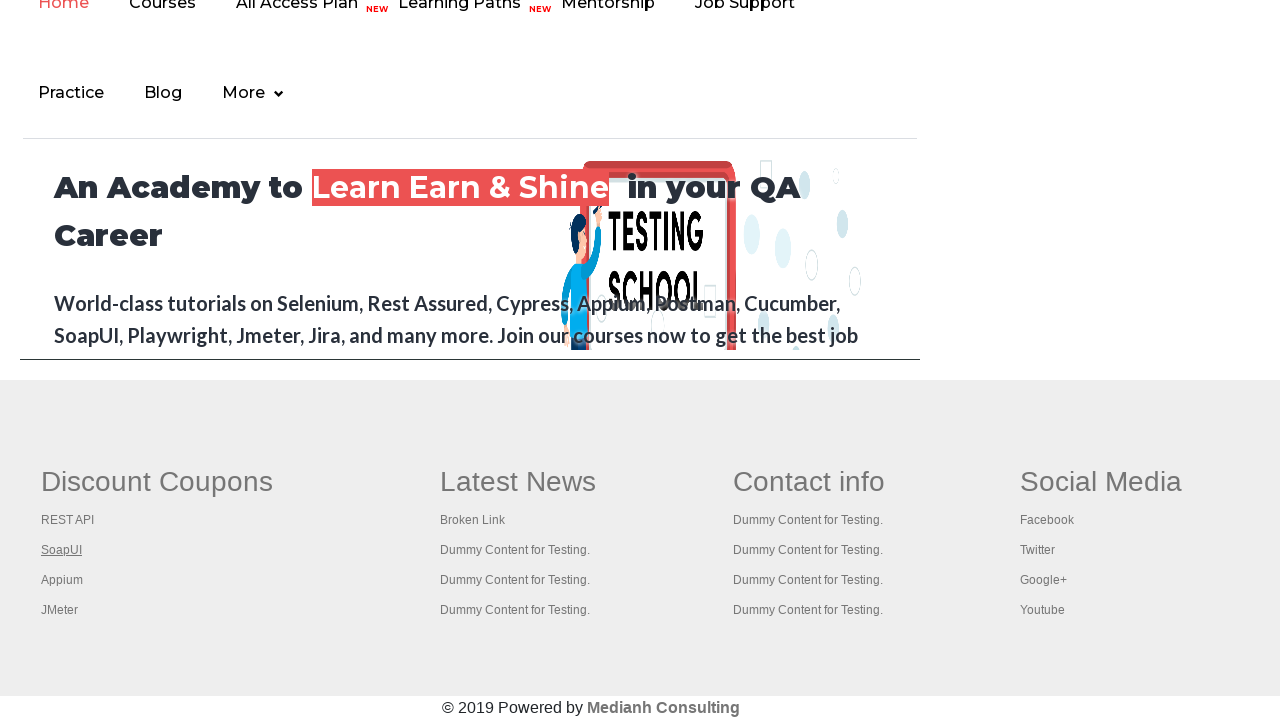

New tab 2 finished loading
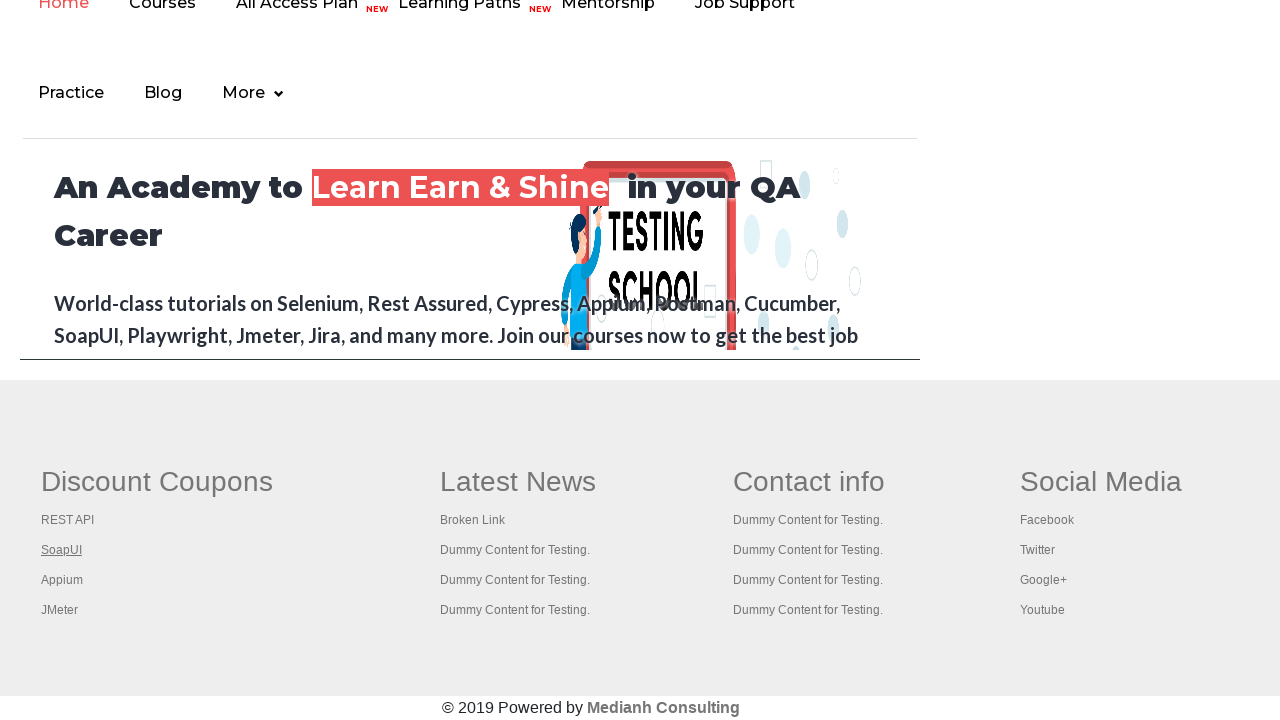

Opened footer link 3 in new tab using Ctrl+Click at (62, 580) on xpath=//div[@id='gf-BIG']/table/tbody/tr/td[1]/ul//a >> nth=3
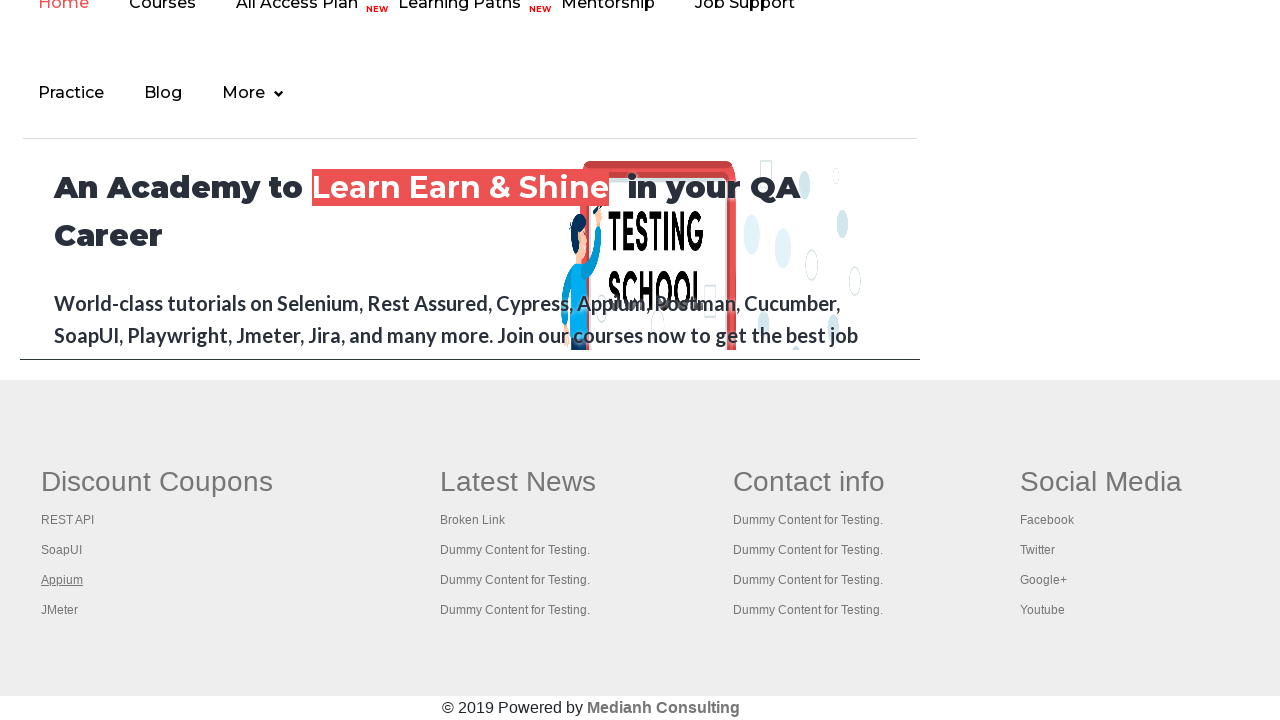

New tab 3 finished loading
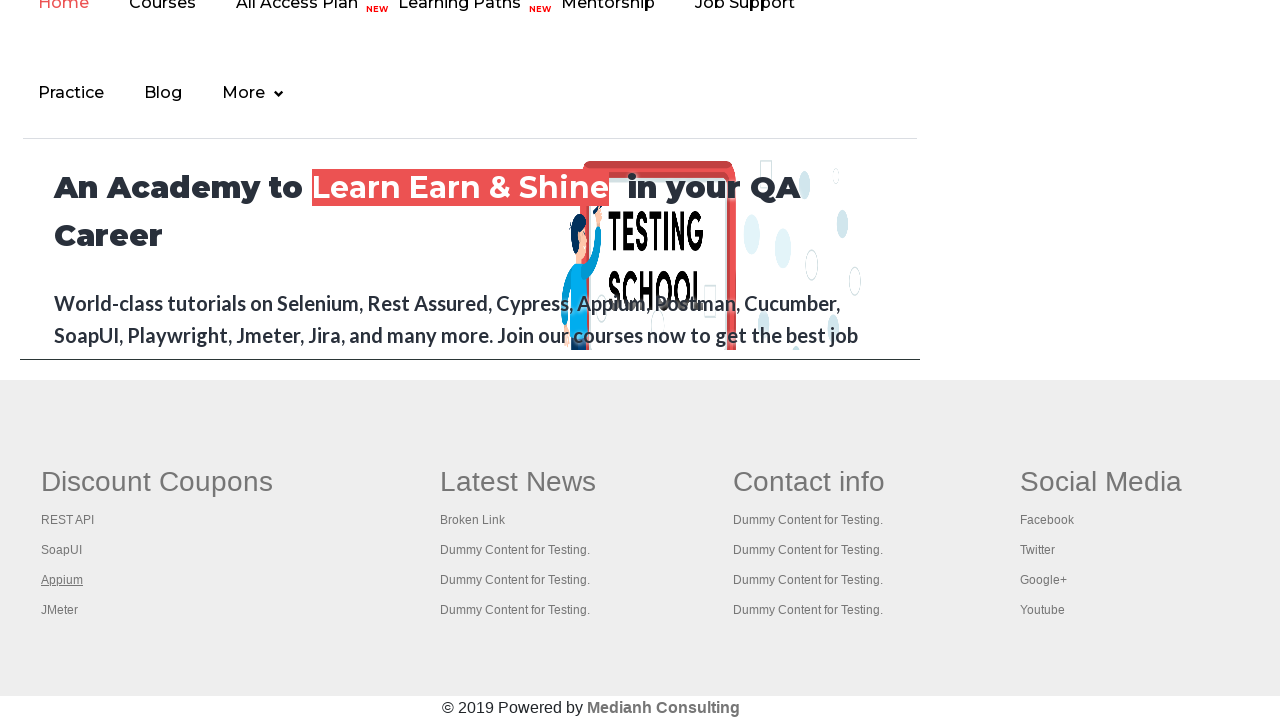

Opened footer link 4 in new tab using Ctrl+Click at (60, 610) on xpath=//div[@id='gf-BIG']/table/tbody/tr/td[1]/ul//a >> nth=4
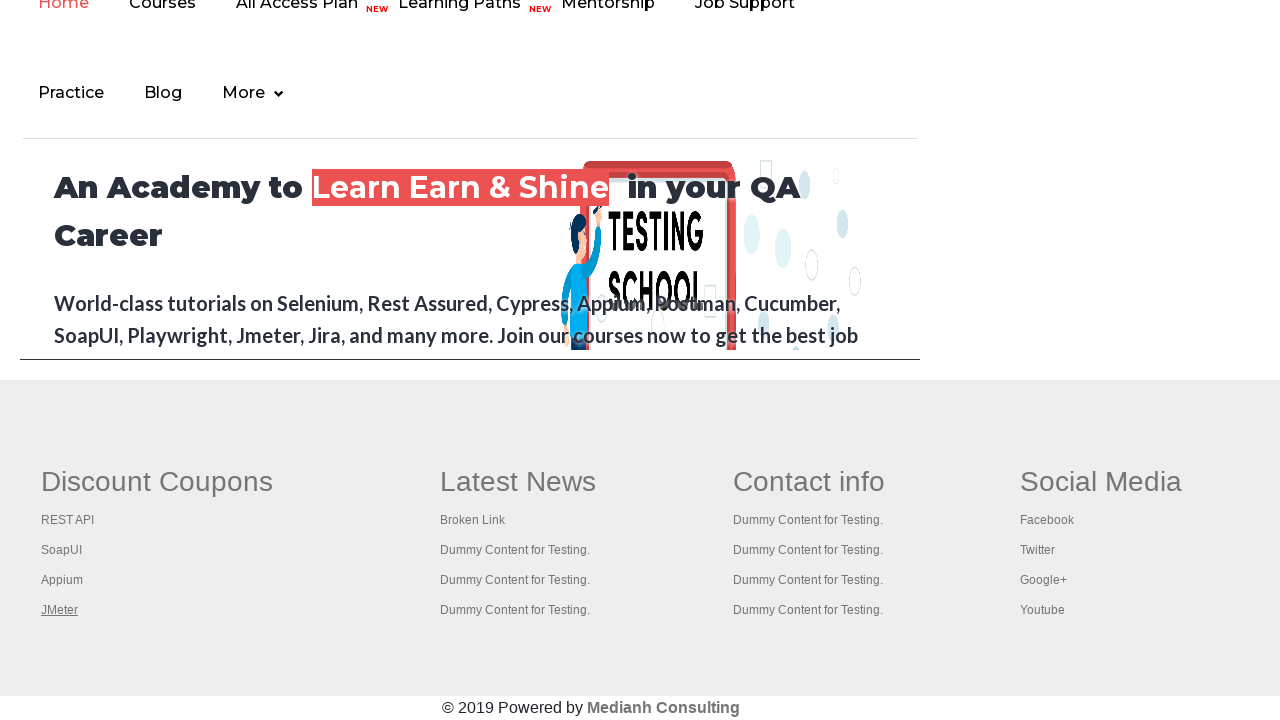

New tab 4 finished loading
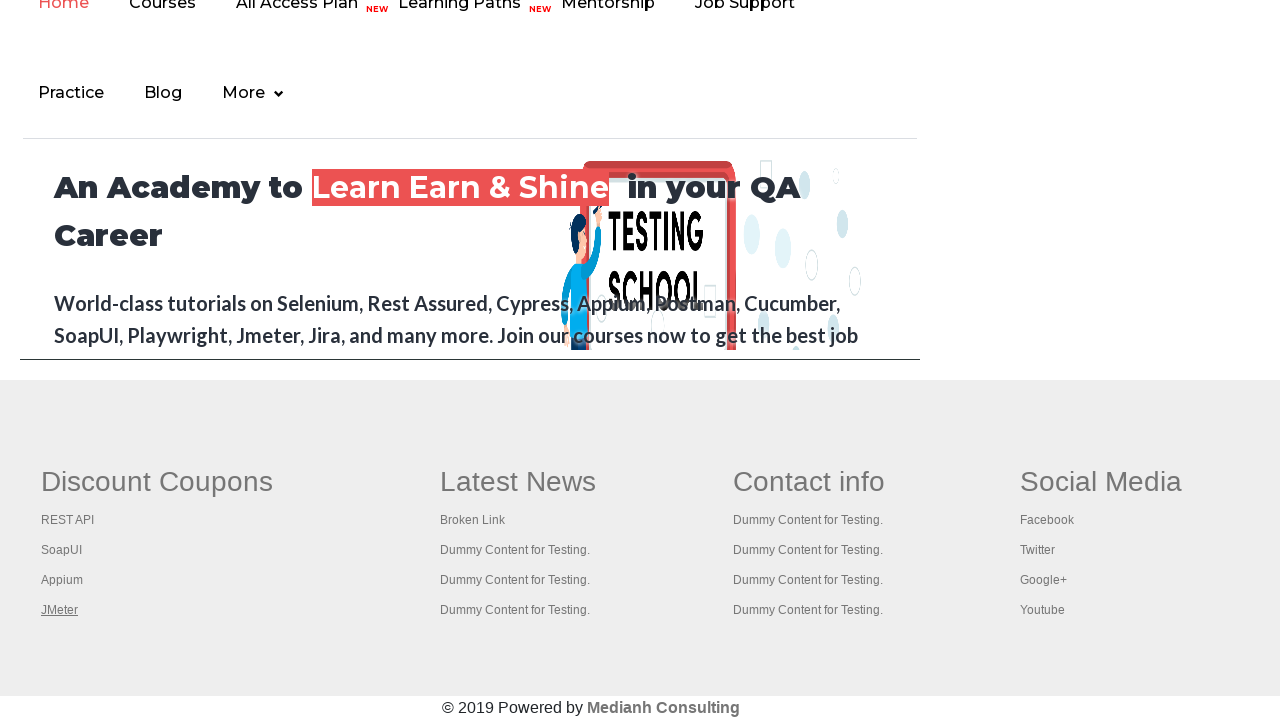

Brought page to front to verify it opened correctly
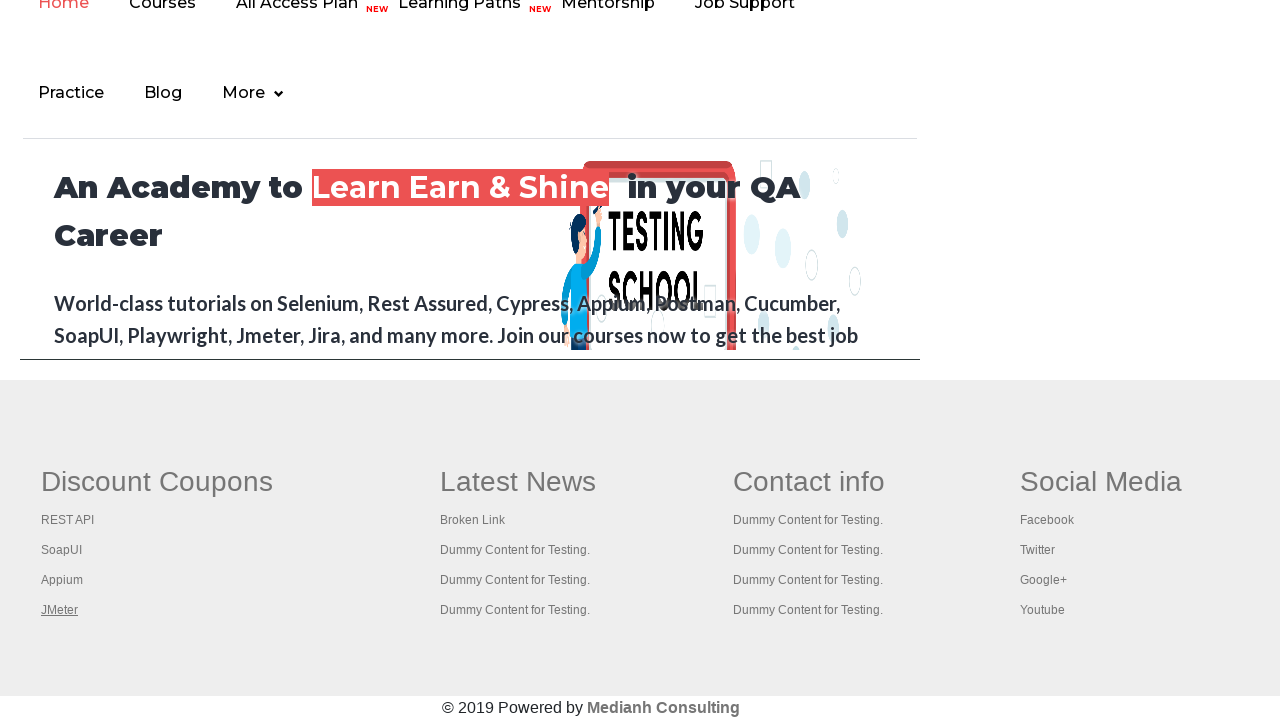

Brought page to front to verify it opened correctly
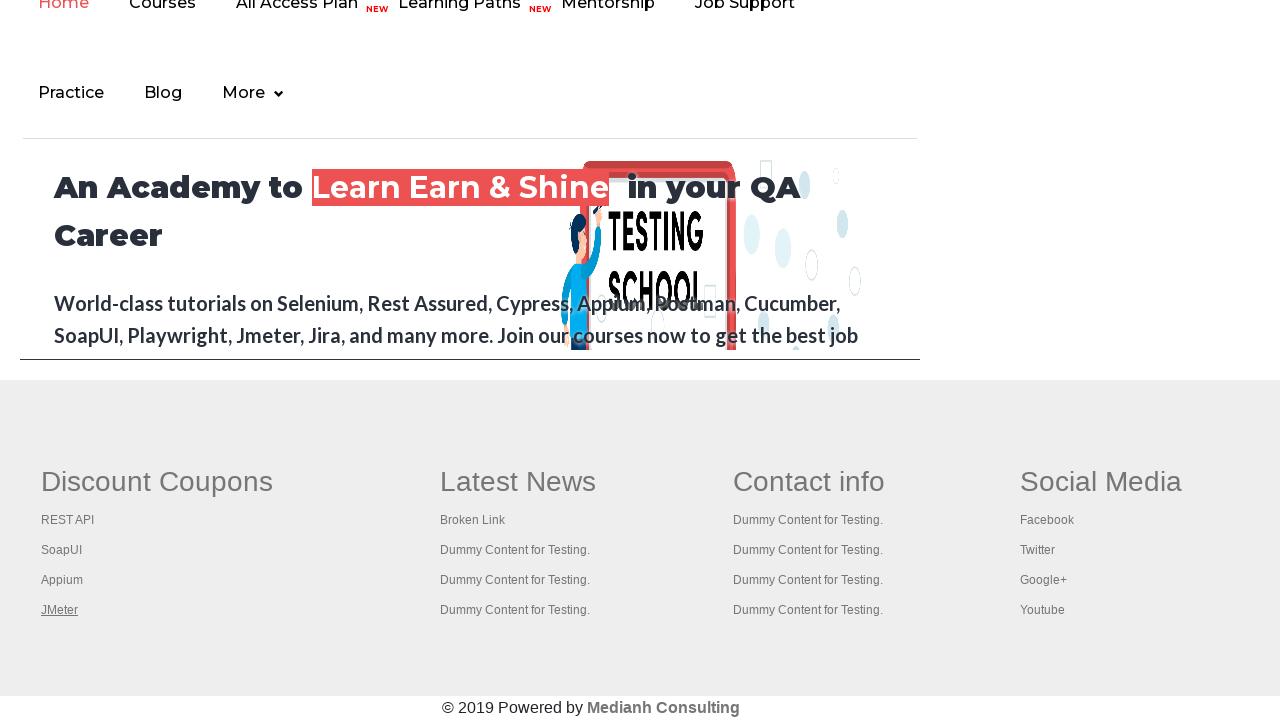

Brought page to front to verify it opened correctly
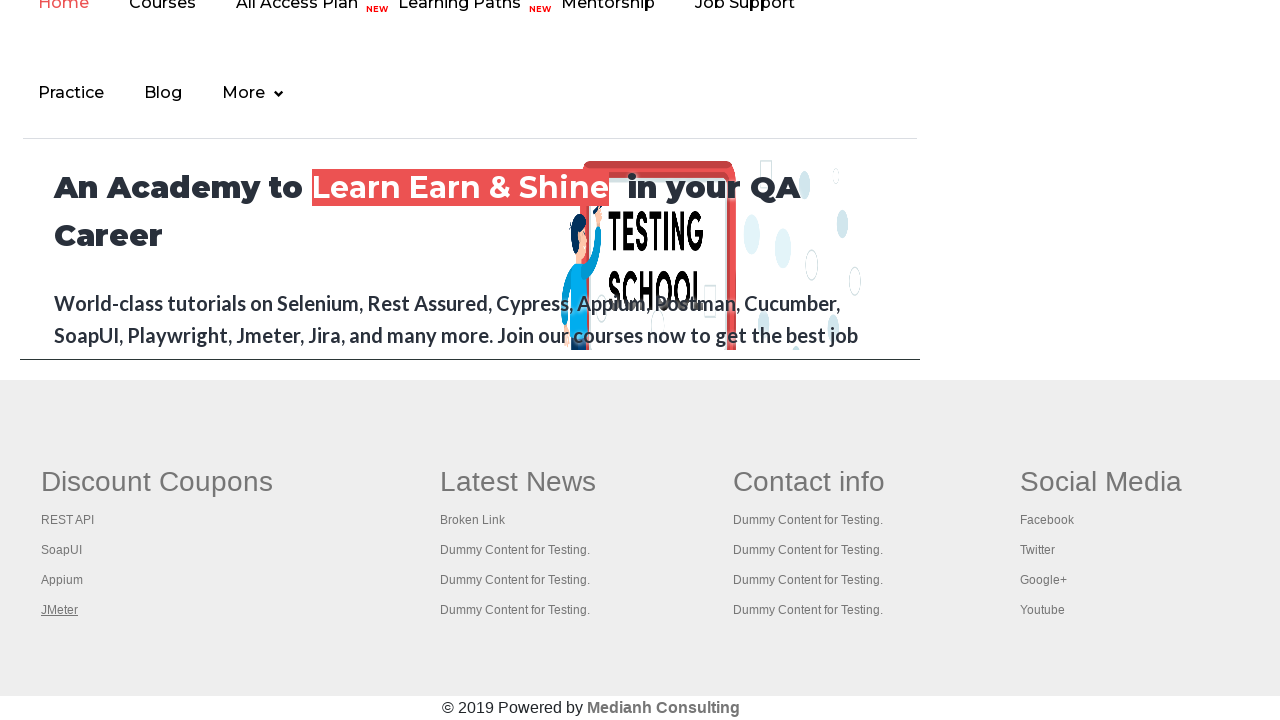

Brought page to front to verify it opened correctly
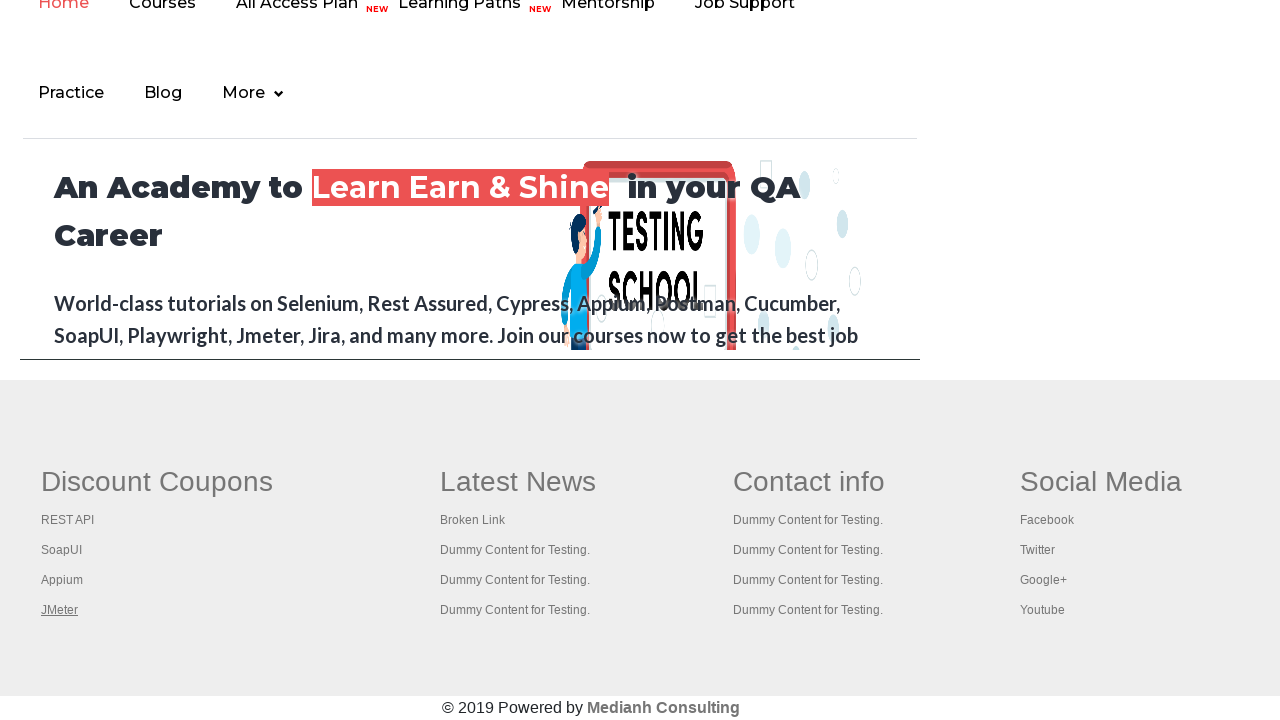

Brought page to front to verify it opened correctly
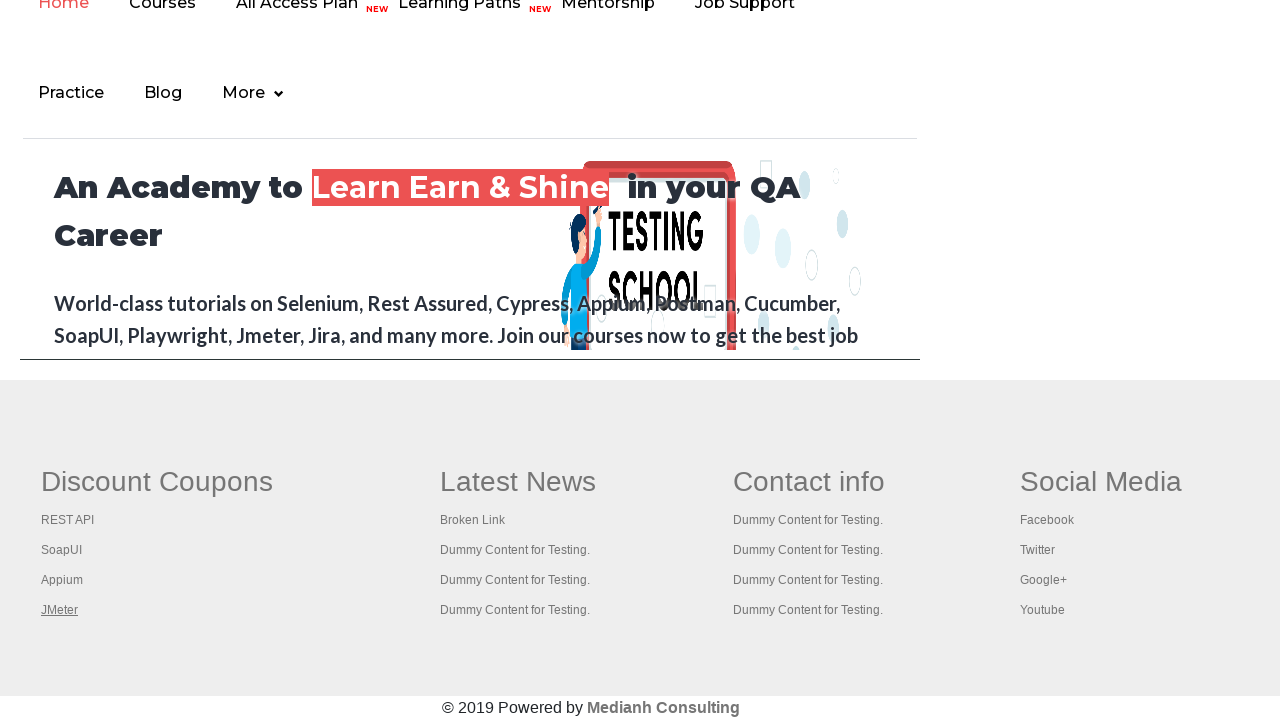

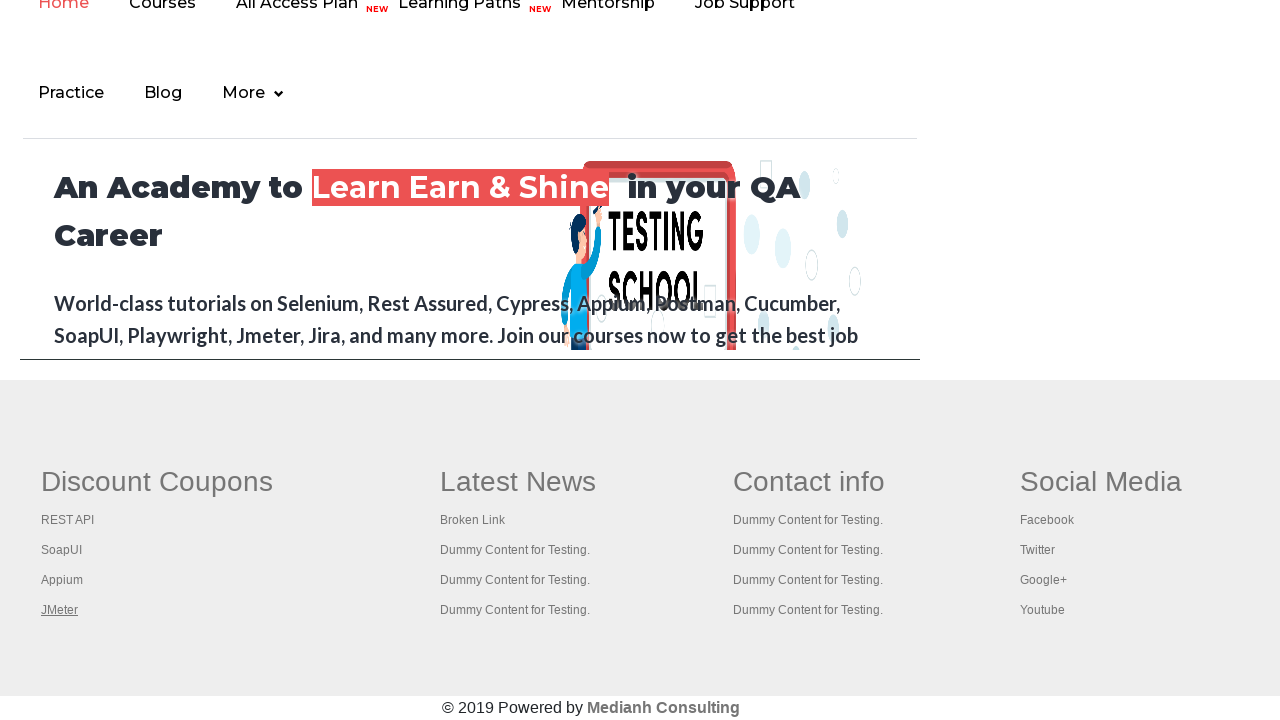